Tests e-commerce functionality by searching for products containing "ca", verifying search results, adding items to cart (including one by clicking the 3rd result and another by finding "Cashews"), then proceeding through checkout to place an order.

Starting URL: https://rahulshettyacademy.com/seleniumPractise/#/

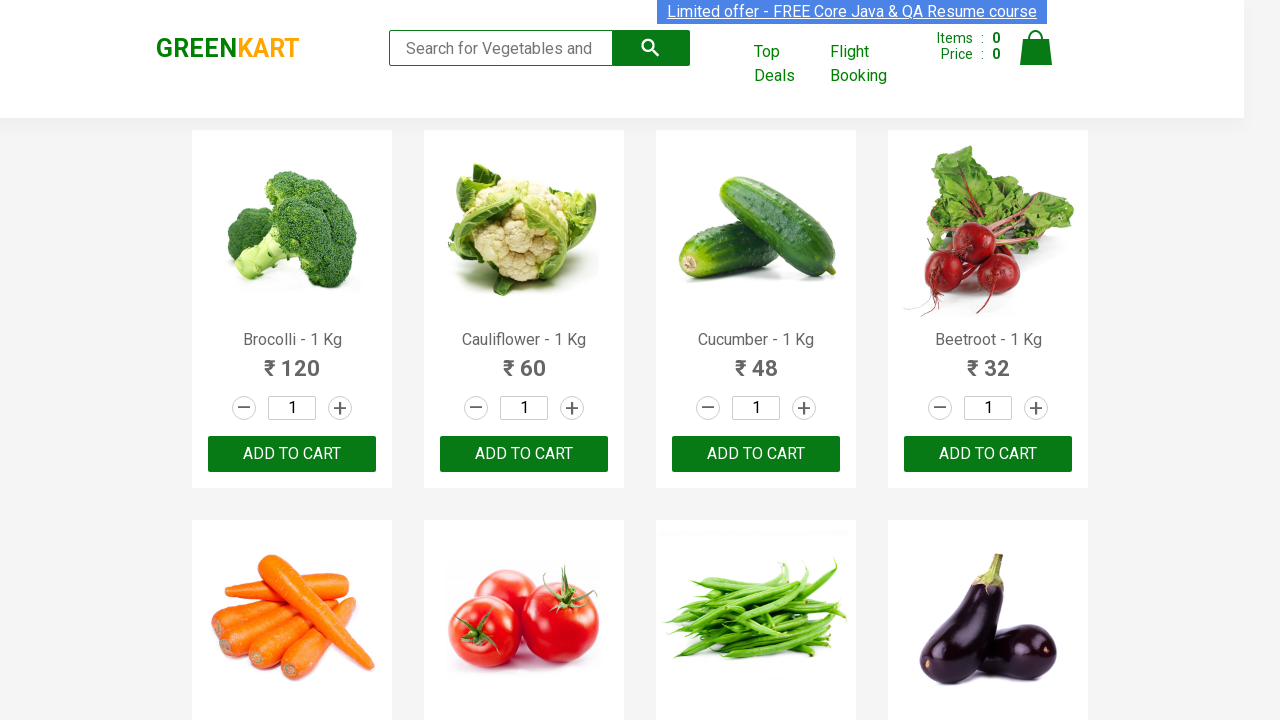

Filled search box with 'ca' on input.search-keyword
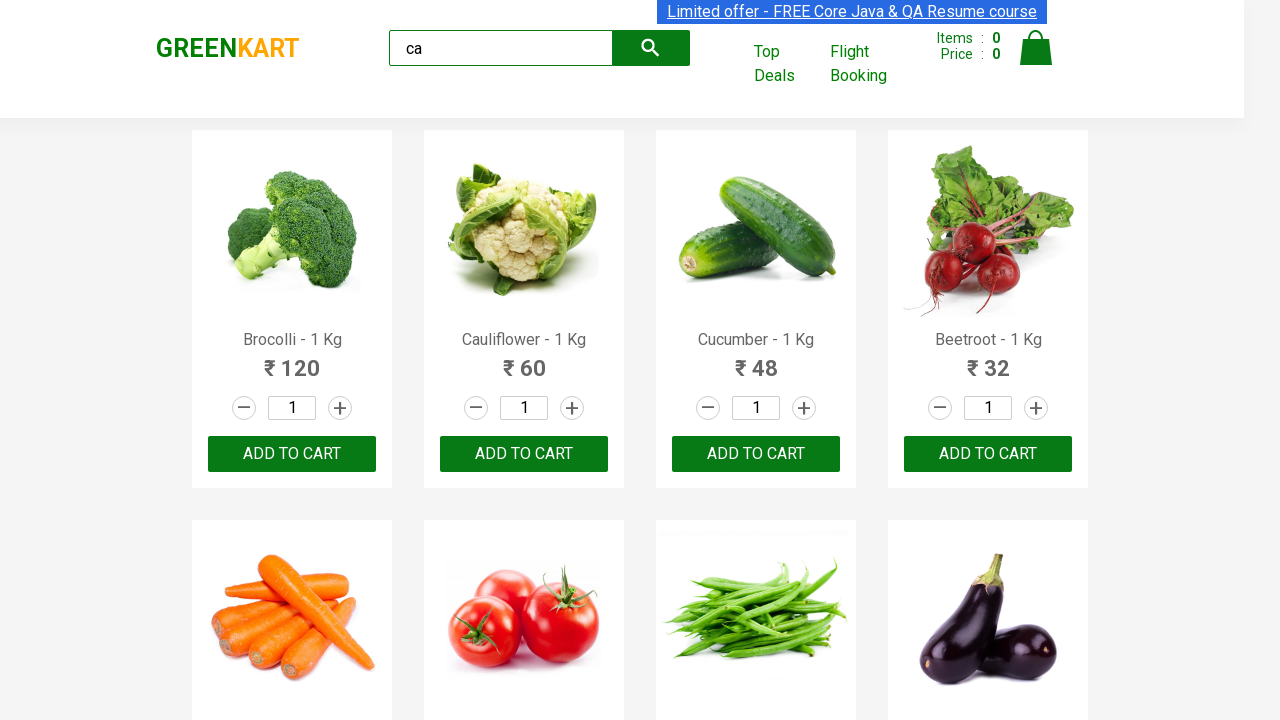

Filtered products containing 'ca' appeared
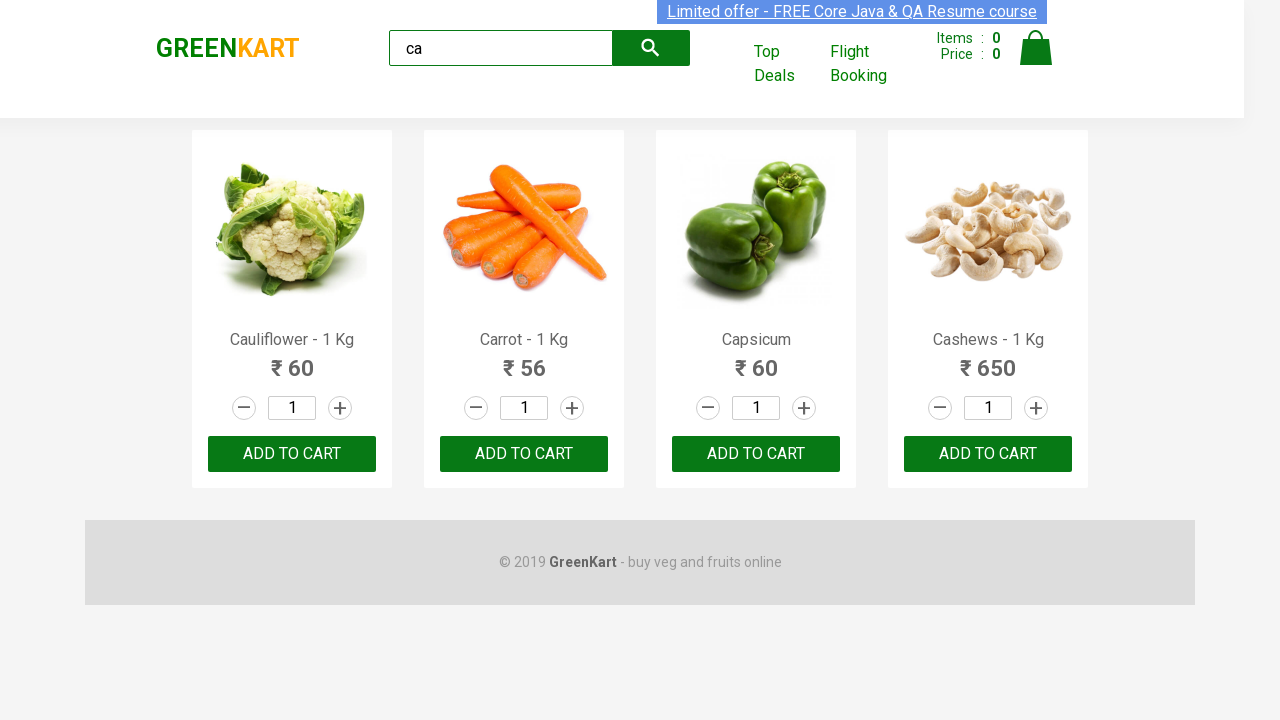

Clicked ADD TO CART on the 3rd product at (756, 454) on .products .product >> nth=2 >> text=ADD TO CART
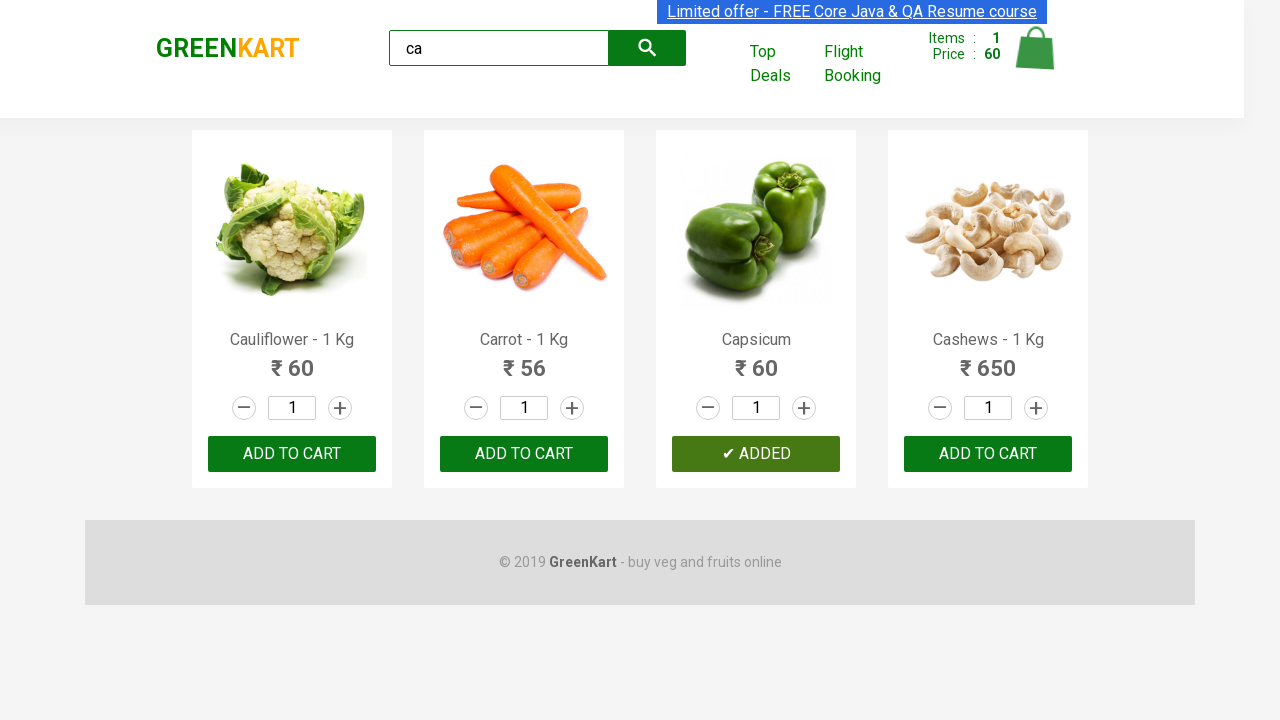

Clicked ADD TO CART for Cashews product at (988, 454) on .products .product >> nth=3 >> button
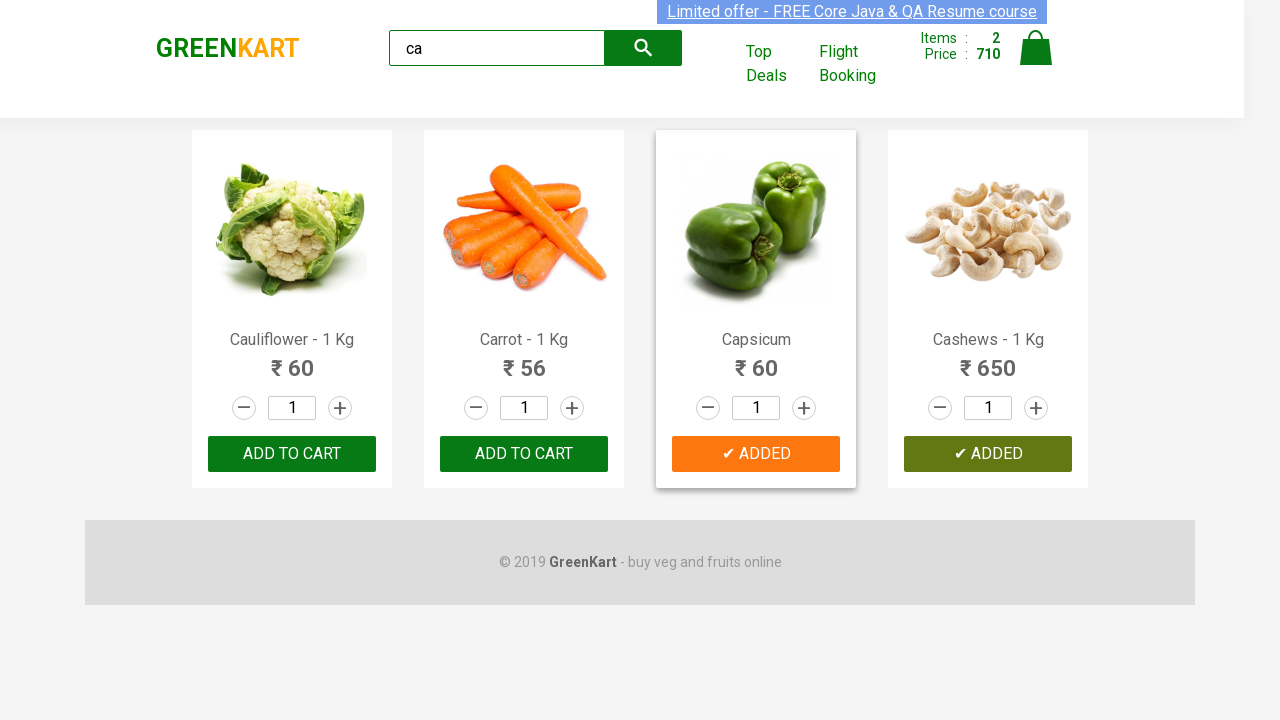

Clicked cart icon to view cart at (1036, 48) on .cart-icon > img
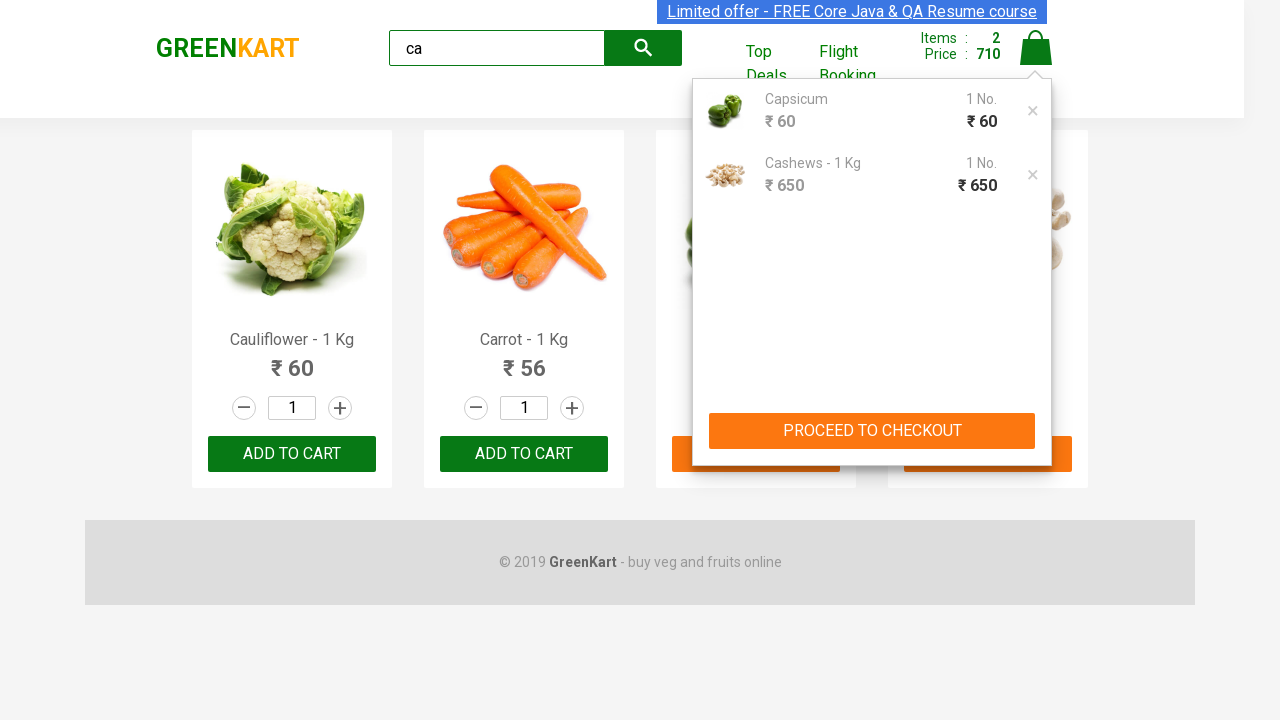

Clicked PROCEED TO CHECKOUT at (872, 431) on text=PROCEED TO CHECKOUT
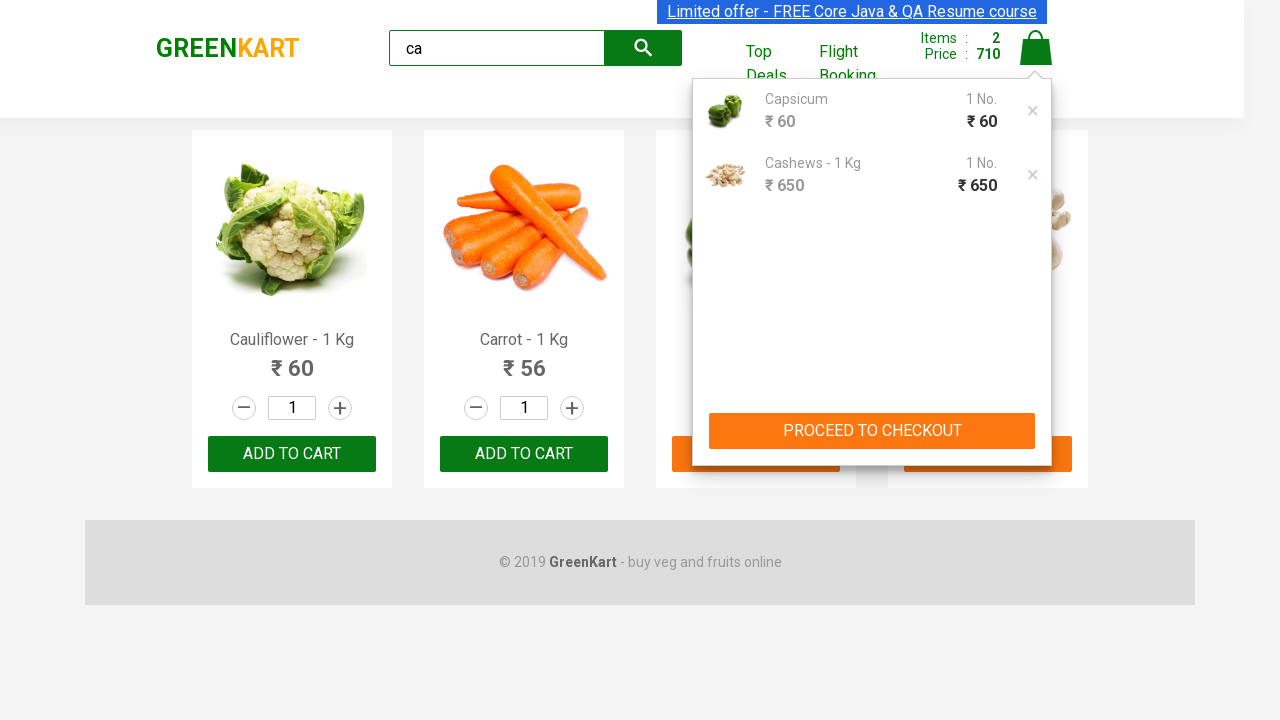

Clicked Place Order to complete purchase at (1036, 491) on text=Place Order
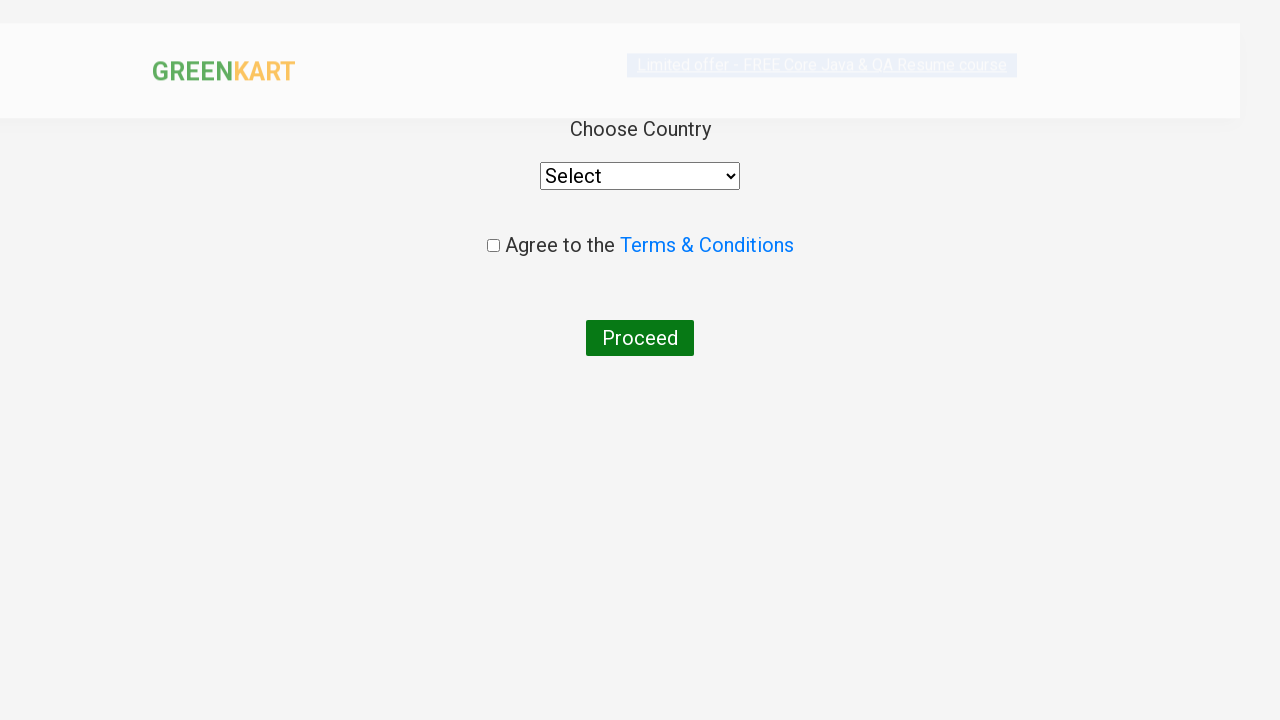

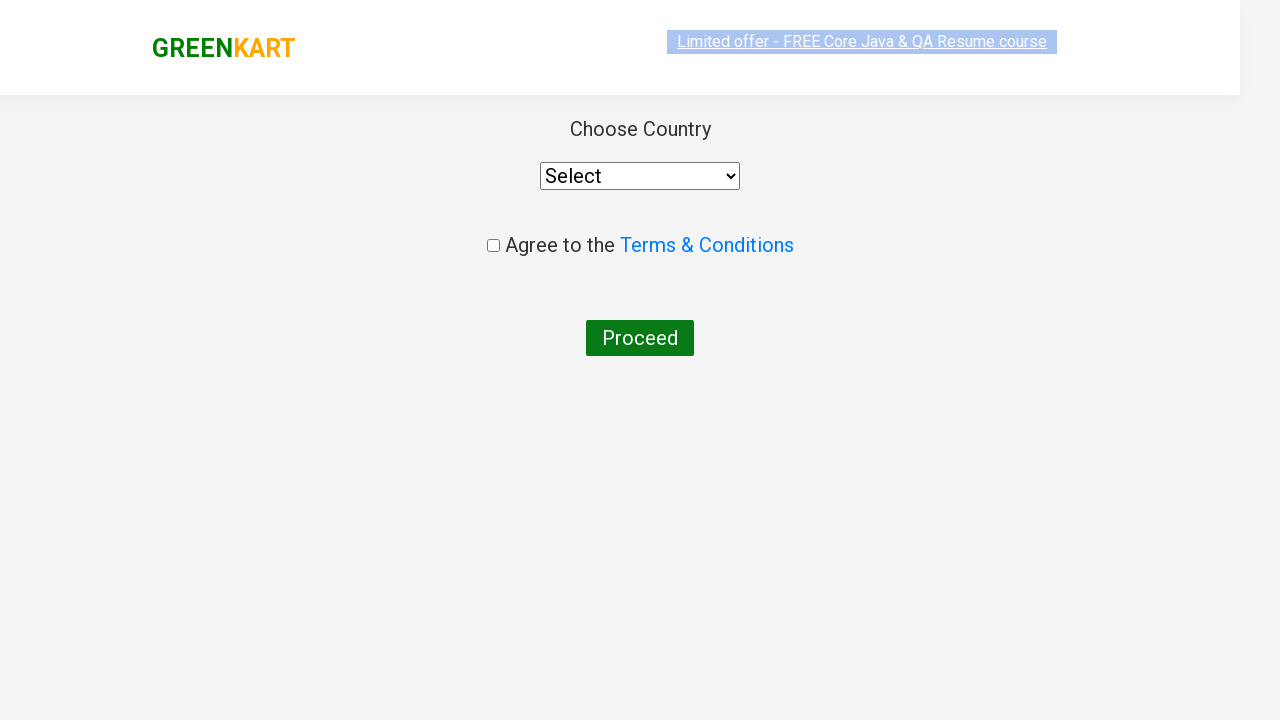